Tests various button interactions including clicking buttons, verifying page title after navigation, checking if buttons are disabled, and retrieving button properties like position, color, and size

Starting URL: https://leafground.com/button.xhtml

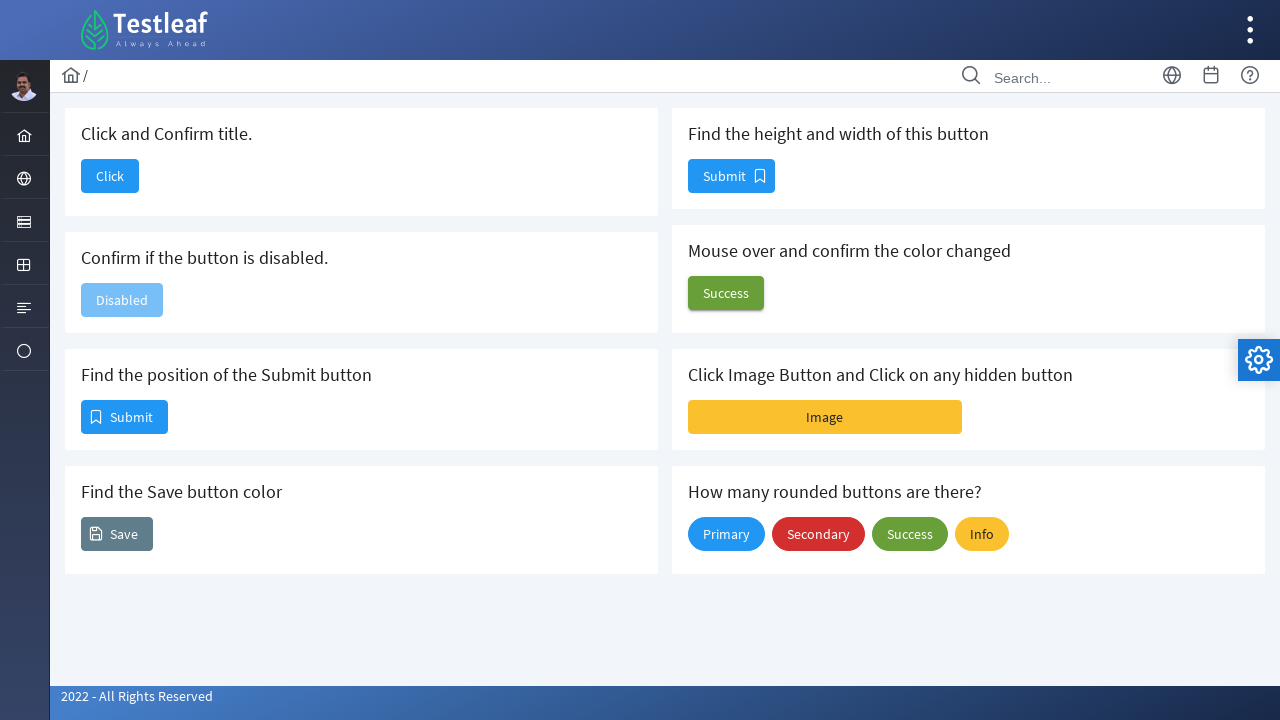

Clicked 'Click' button to confirm title navigation at (110, 176) on xpath=//span[text()='Click']
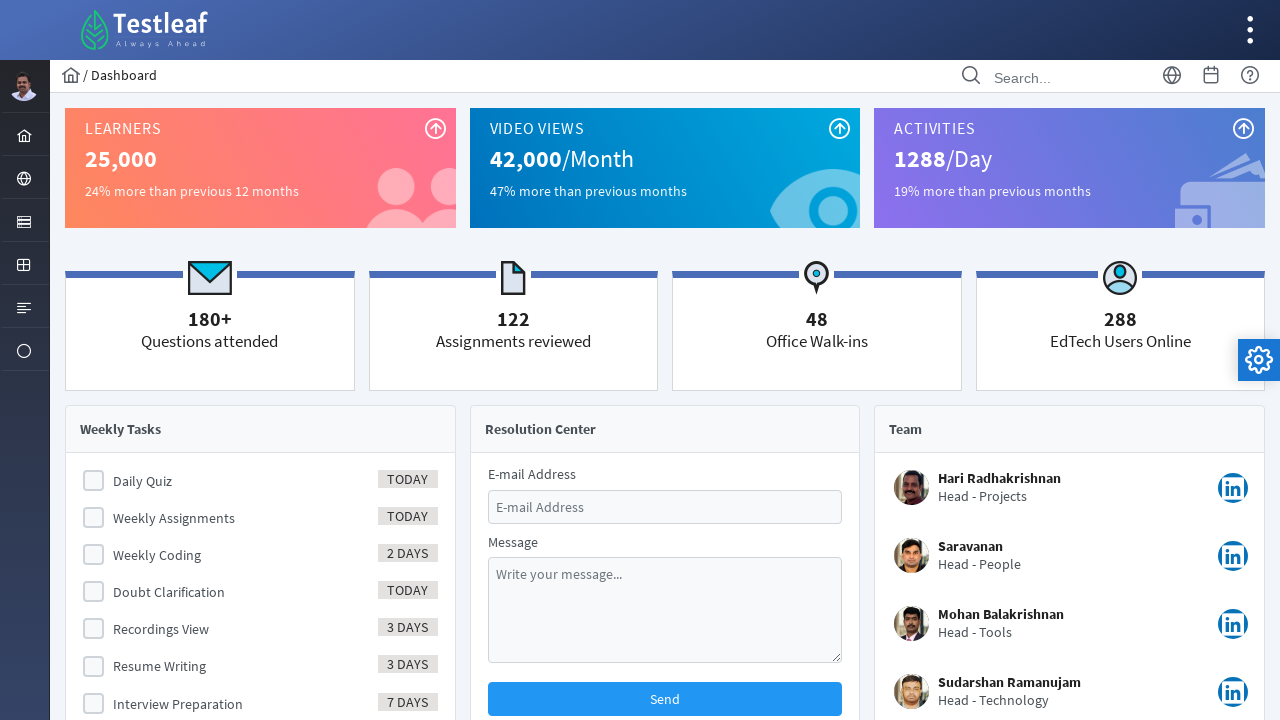

Retrieved page title: 'Dashboard'
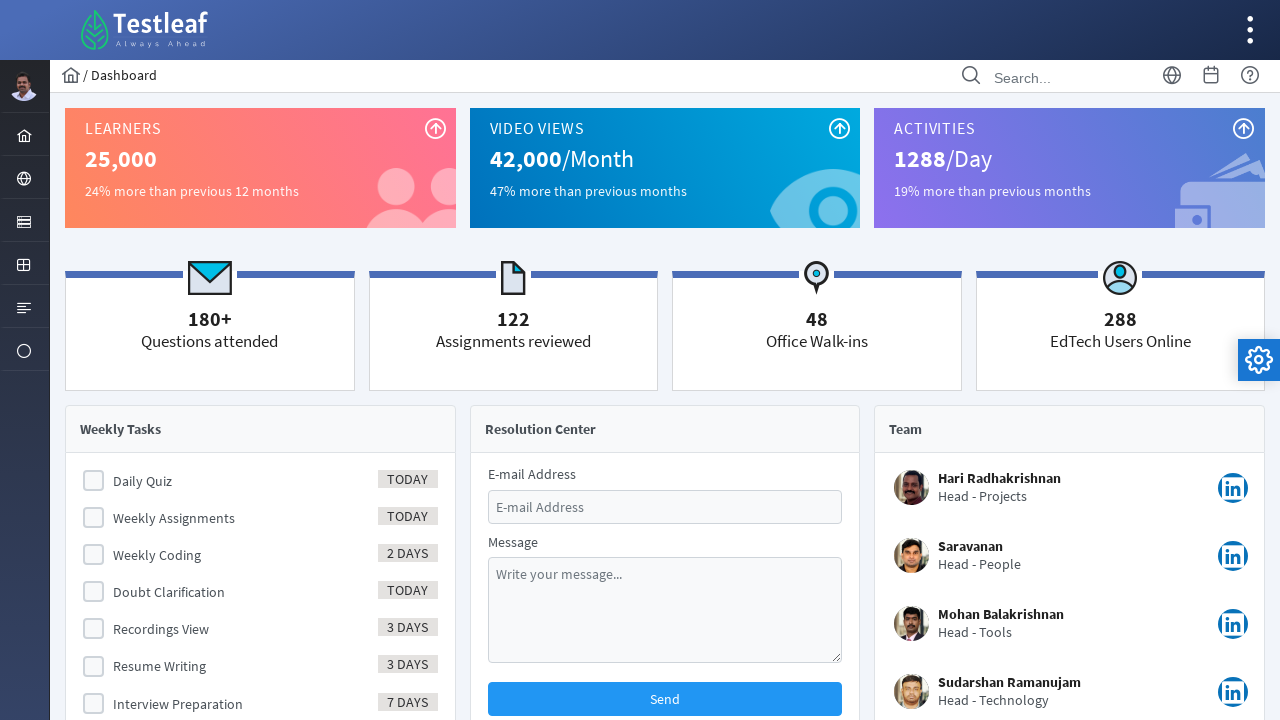

Verified page title is 'dashboard'
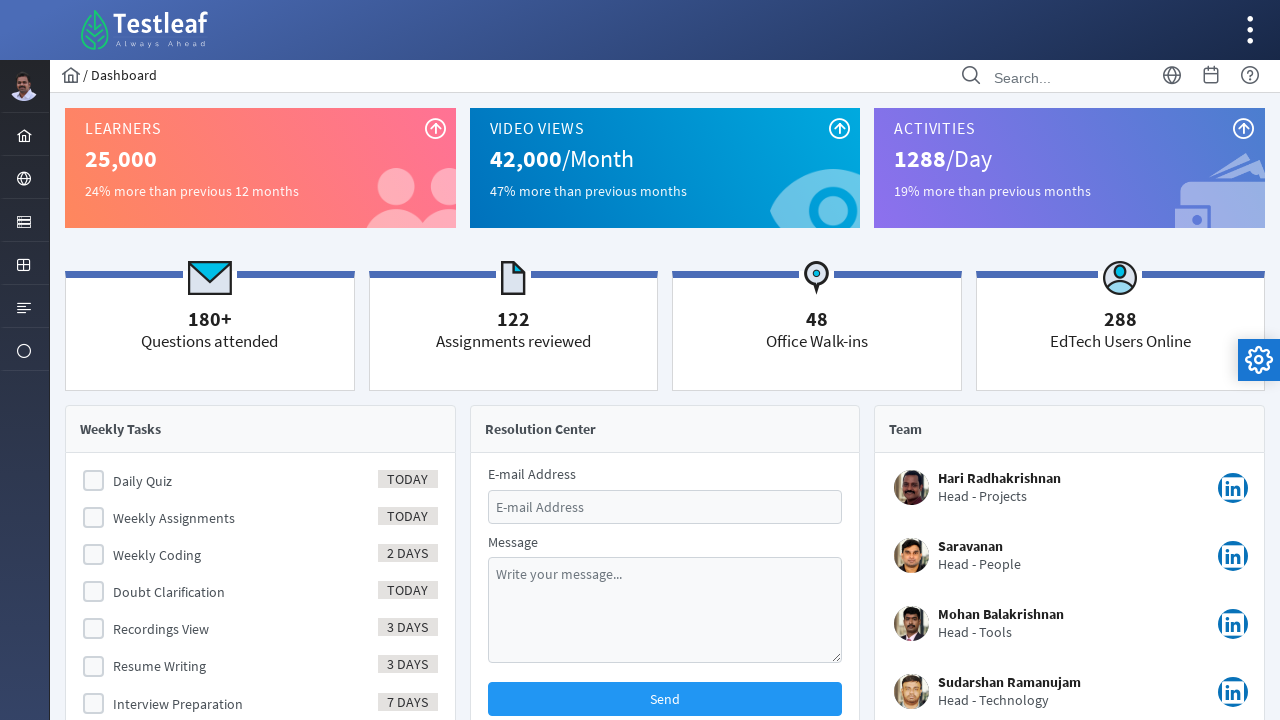

Navigated back to button page
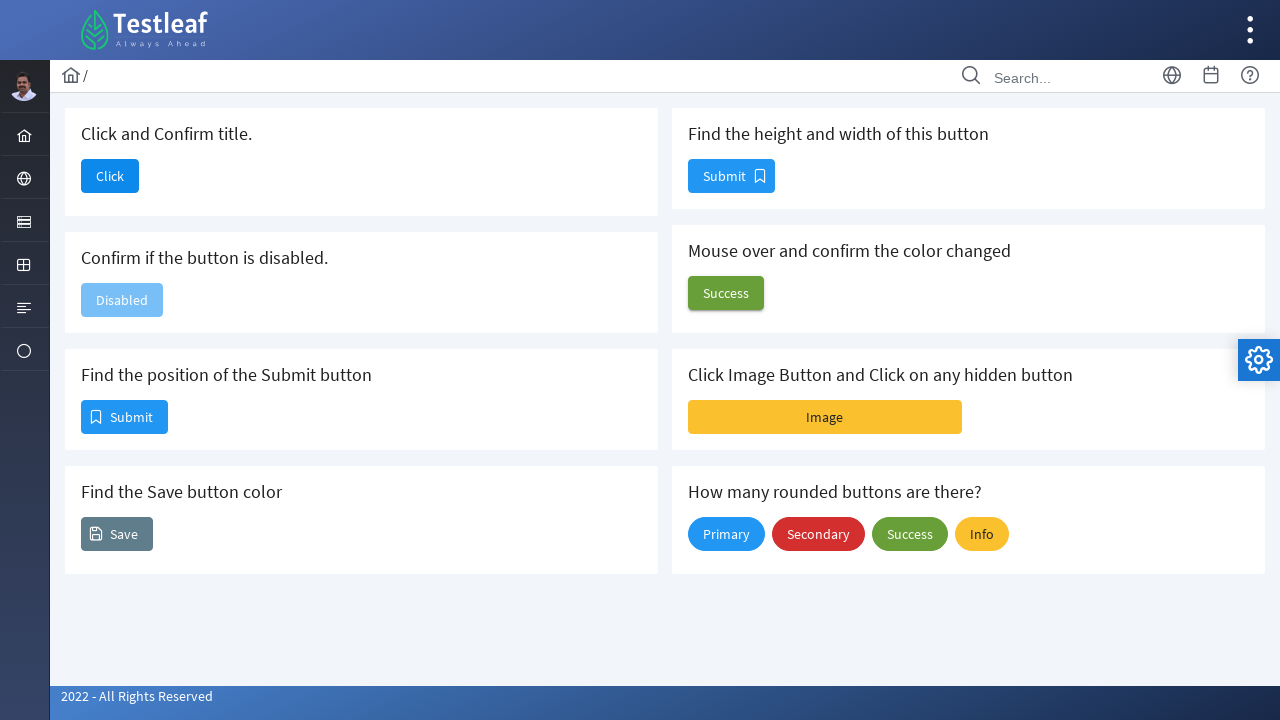

Waited for page to load after back navigation
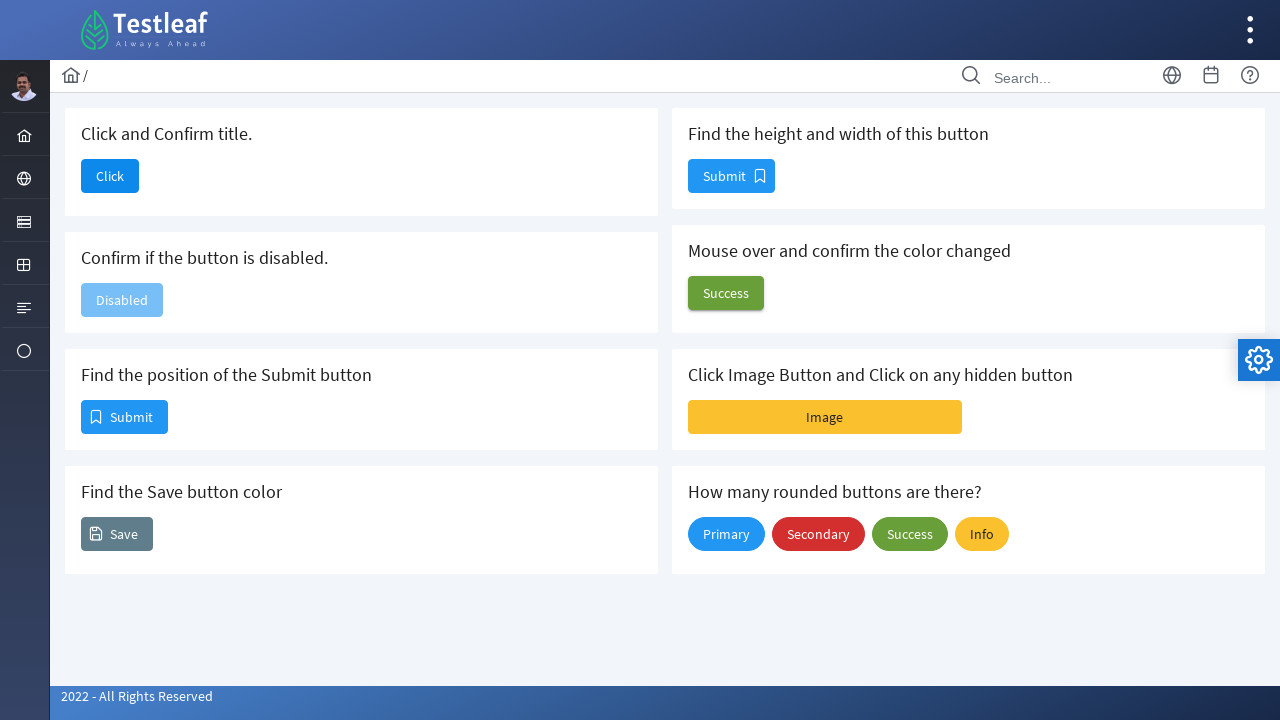

Checked if 'Disabled' button is enabled: False
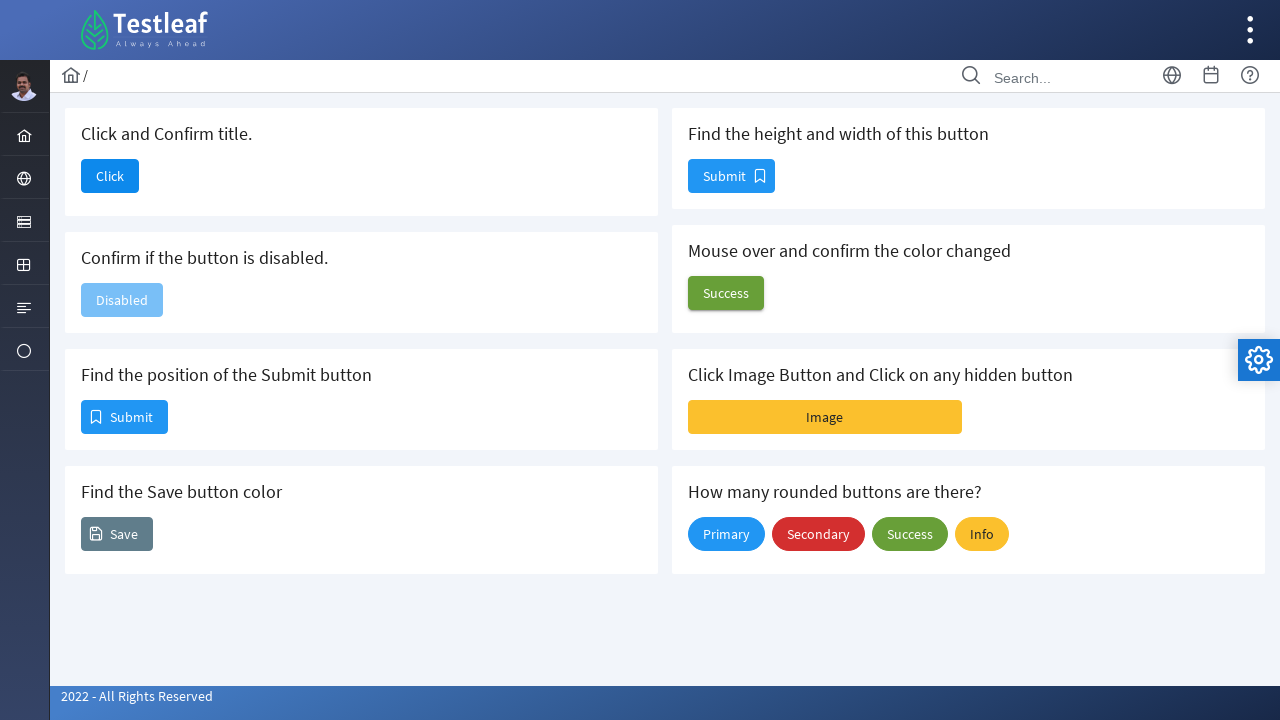

Retrieved Submit button position: x=81, y=400
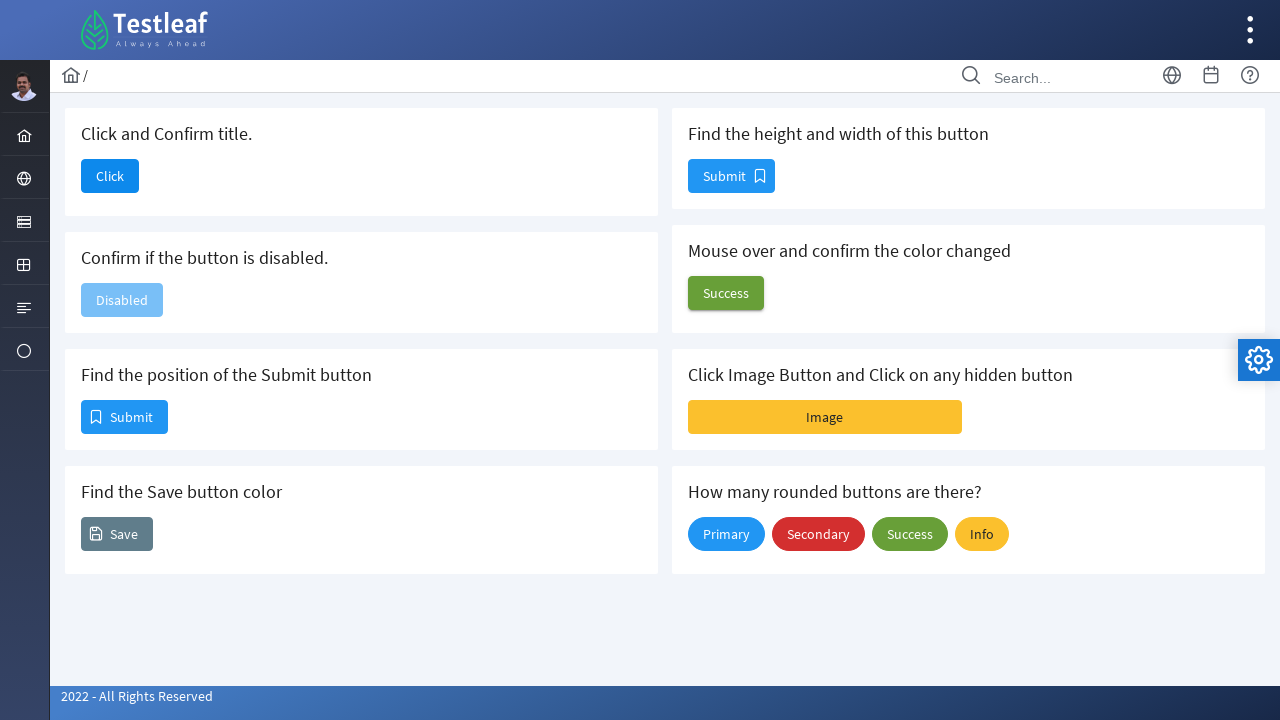

Retrieved Save button background color: rgb(96, 125, 139)
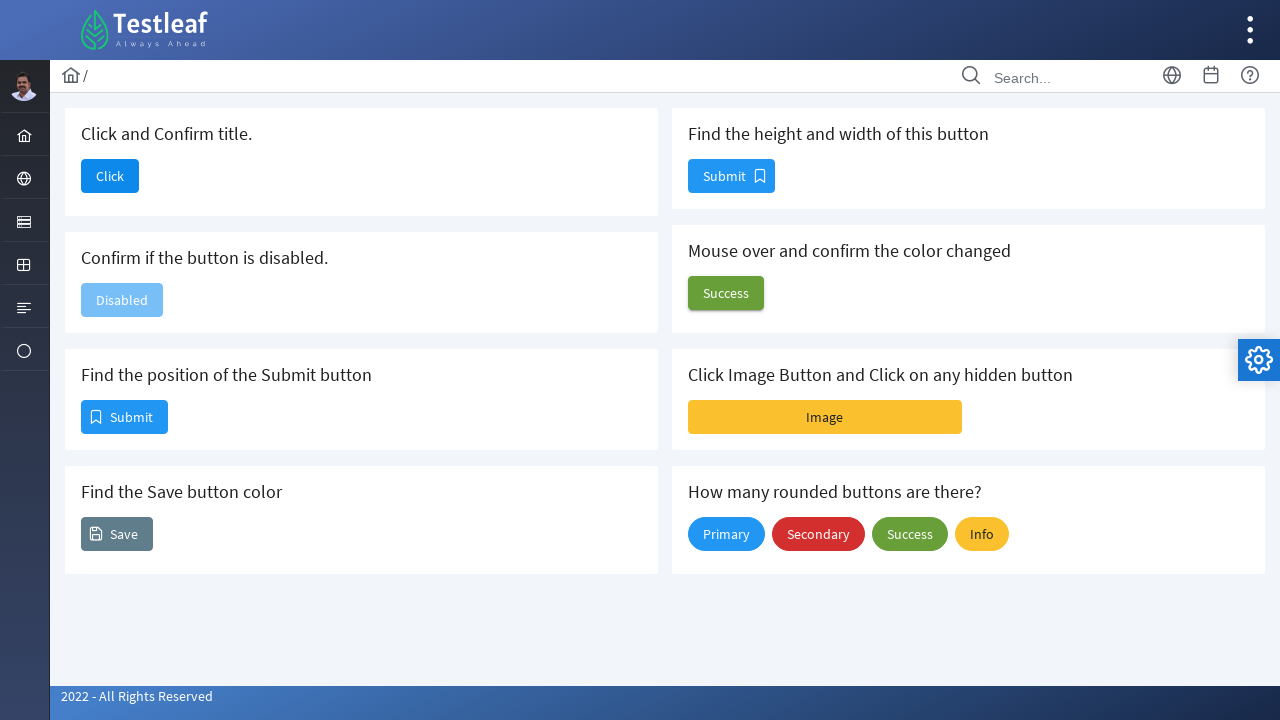

Retrieved Submit button size: width=87, height=34
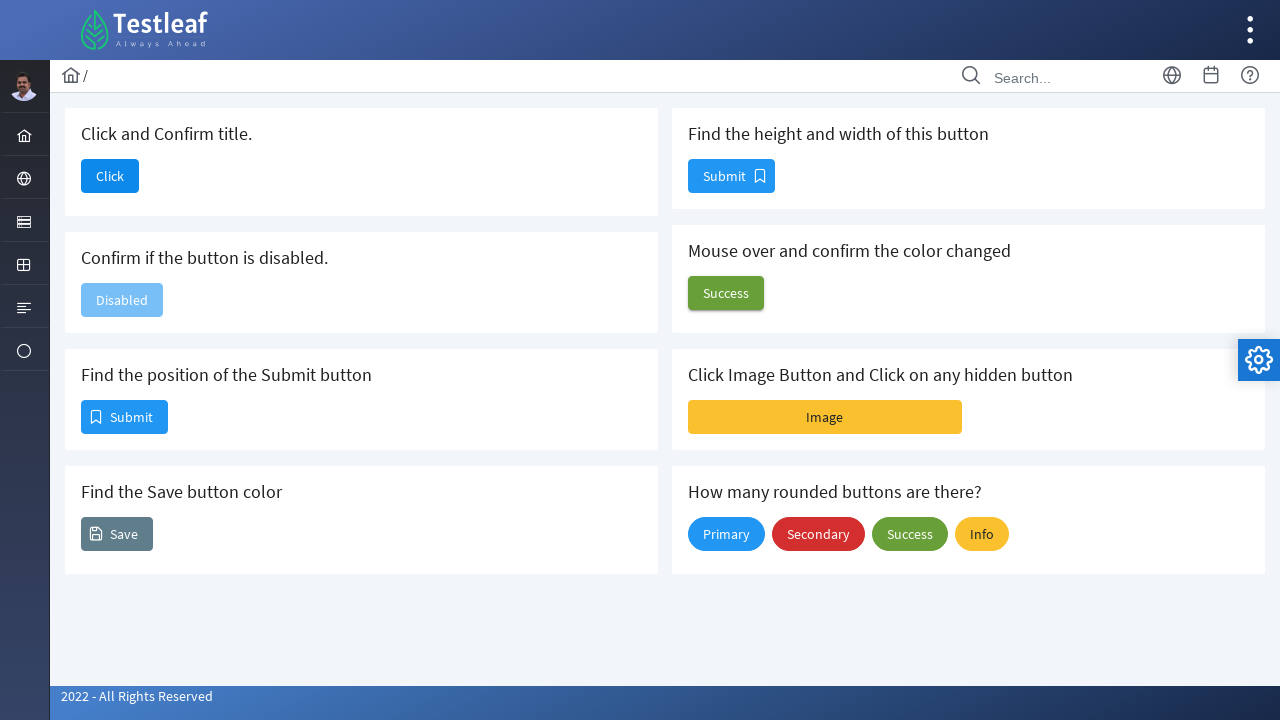

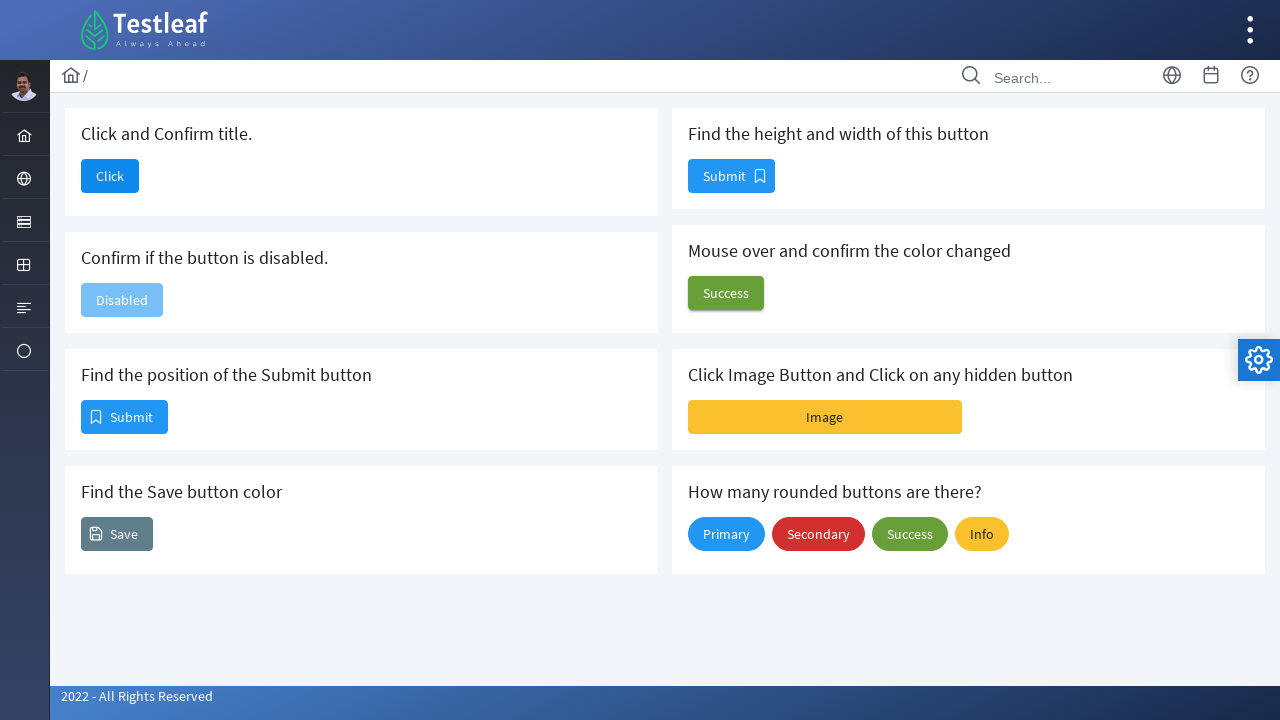